Tests JavaScript alert handling by clicking a button that triggers an alert, accepting the alert, and verifying the result message confirms successful click.

Starting URL: https://the-internet.herokuapp.com/javascript_alerts

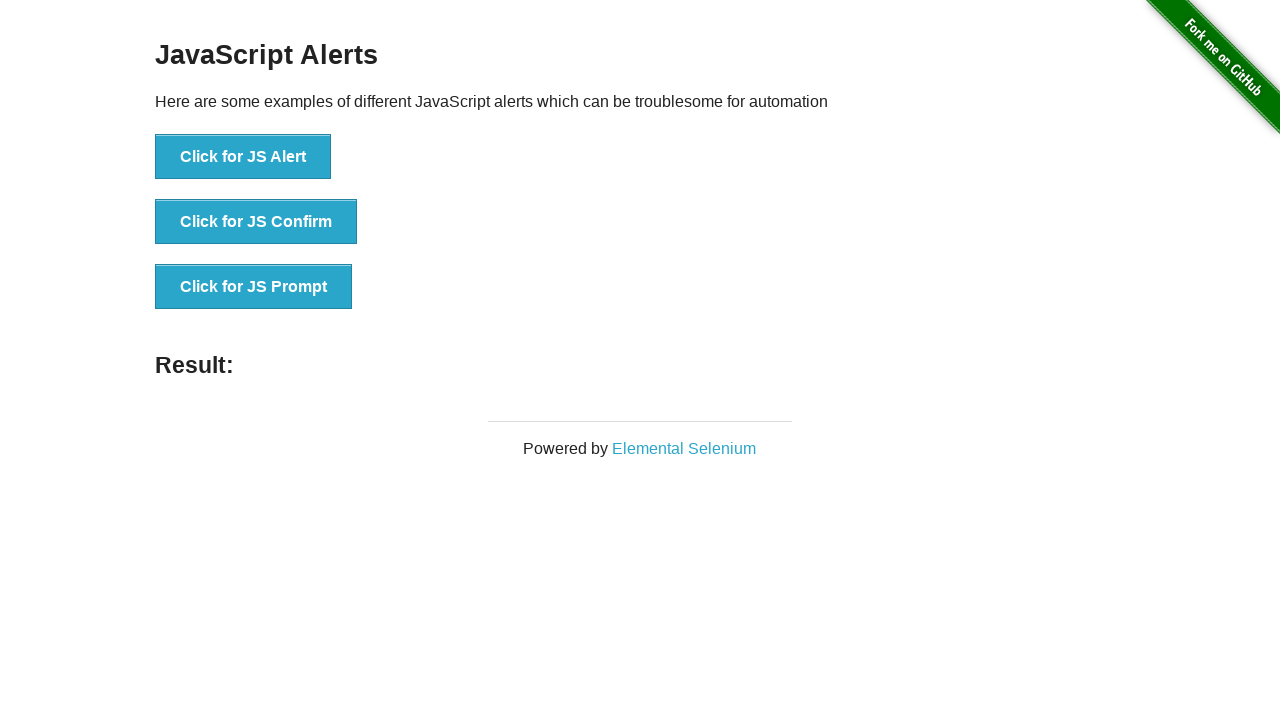

Clicked the 'Click for JS Alert' button to trigger JavaScript alert at (243, 157) on xpath=//*[text()='Click for JS Alert']
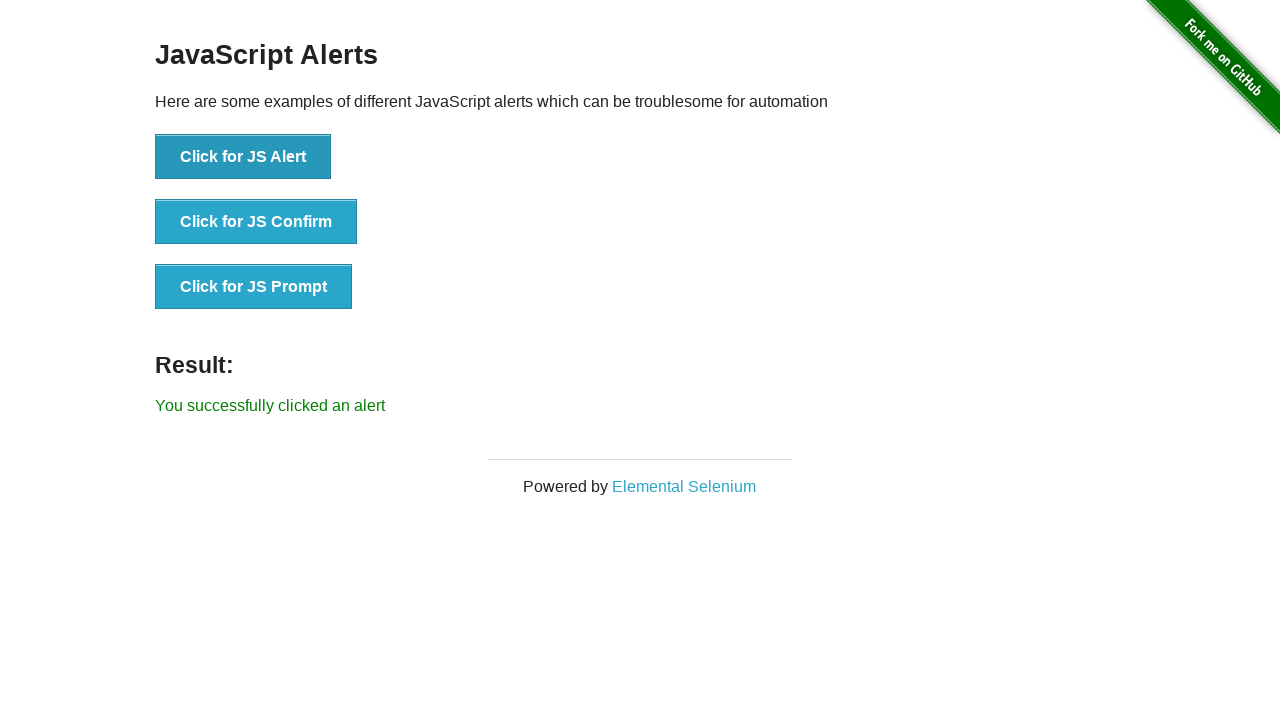

Set up dialog handler to automatically accept alerts
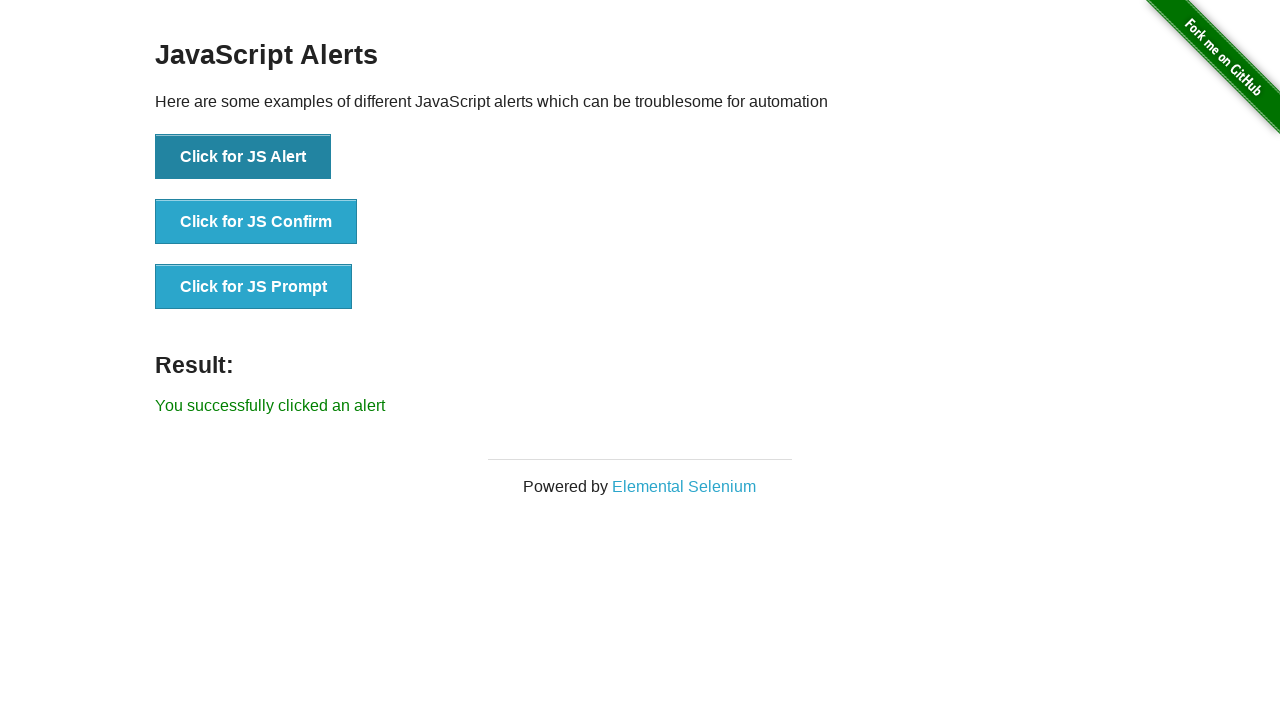

Clicked the 'Click for JS Alert' button again to trigger and accept the alert at (243, 157) on xpath=//*[text()='Click for JS Alert']
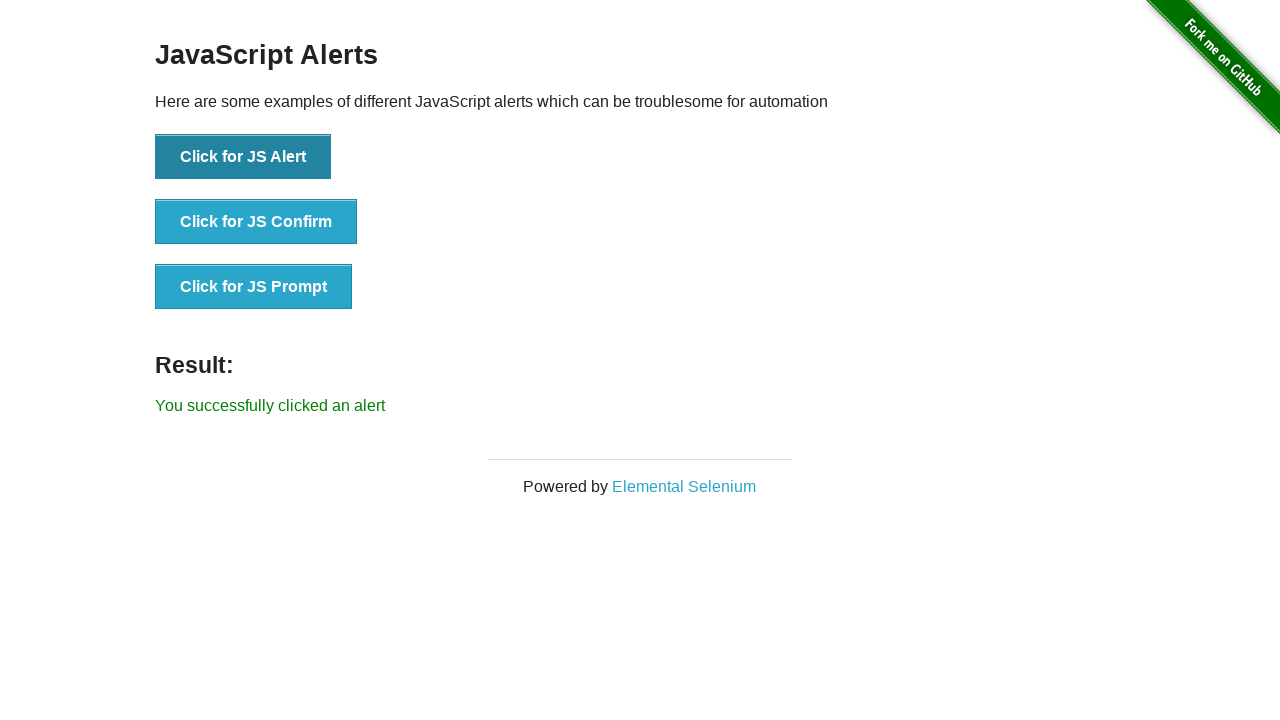

Waited for result message element to appear
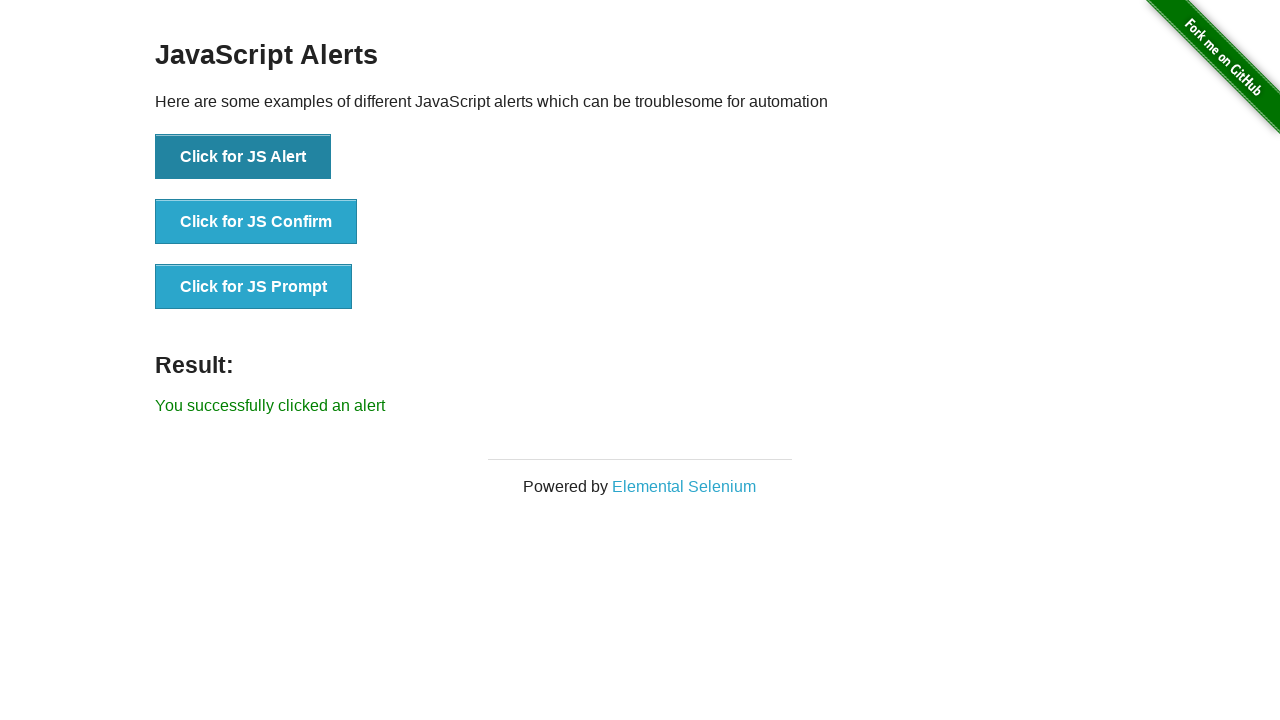

Retrieved result message text content
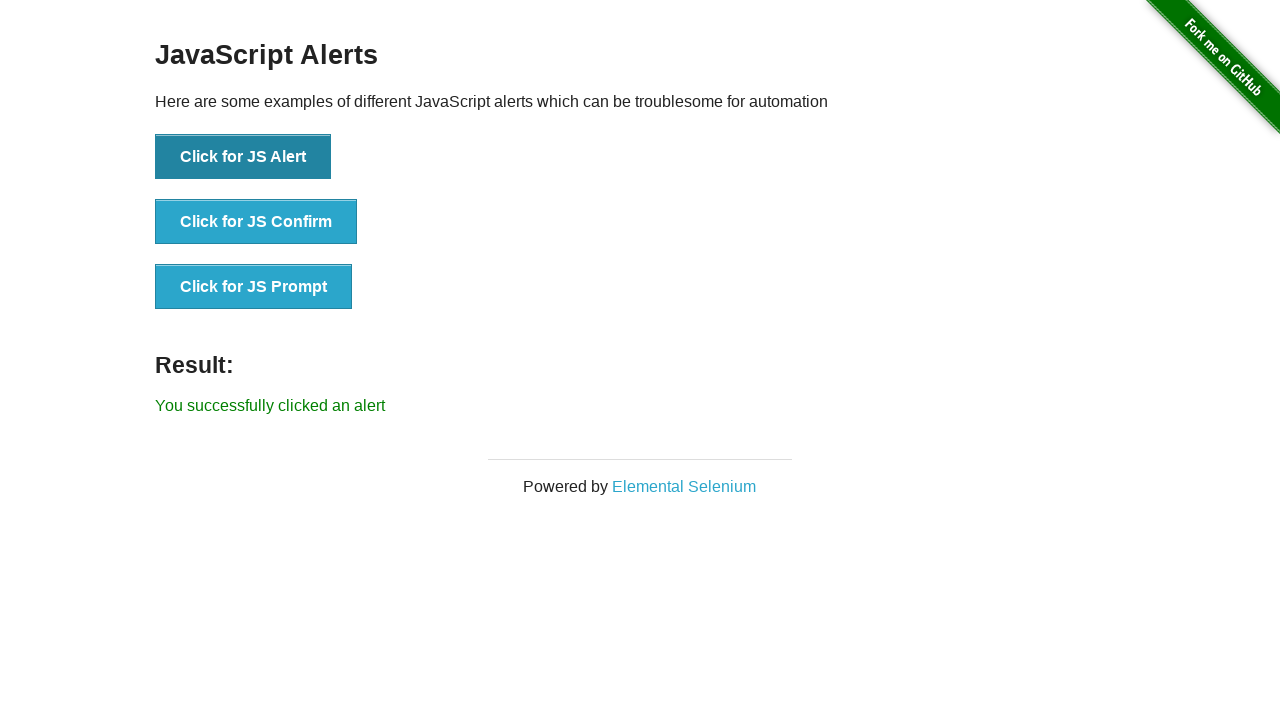

Verified result message confirms successful alert acceptance
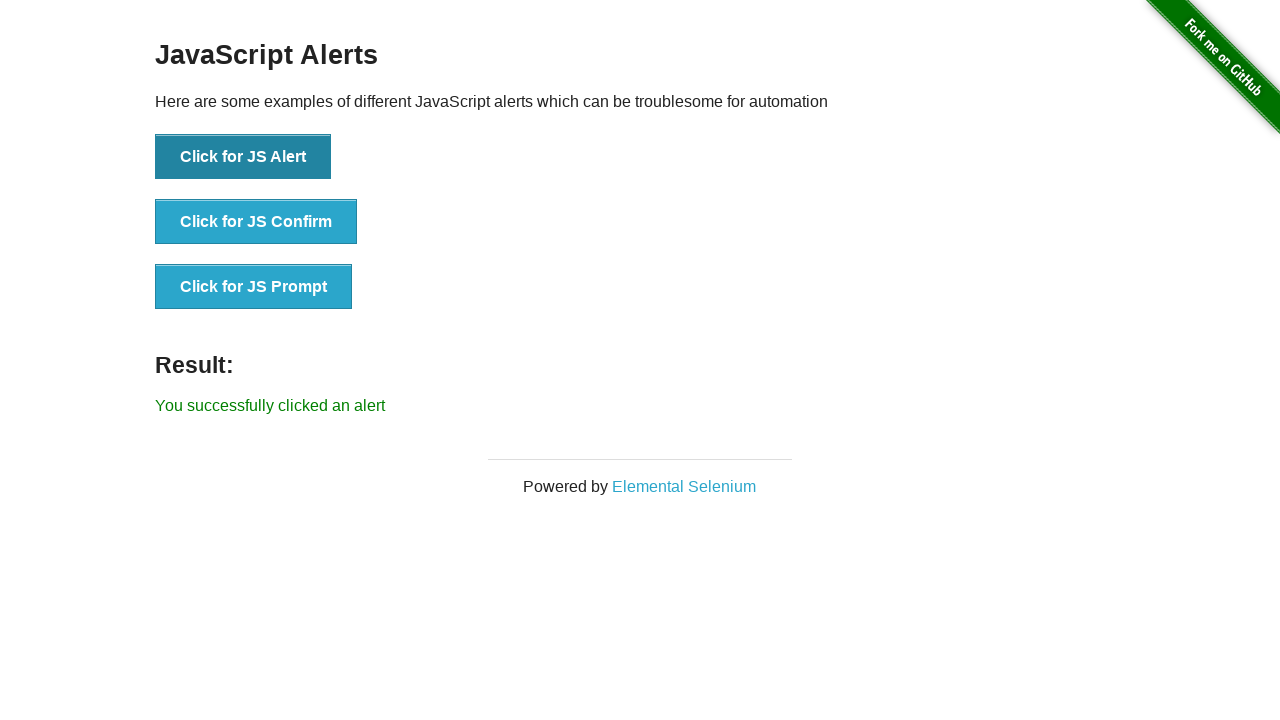

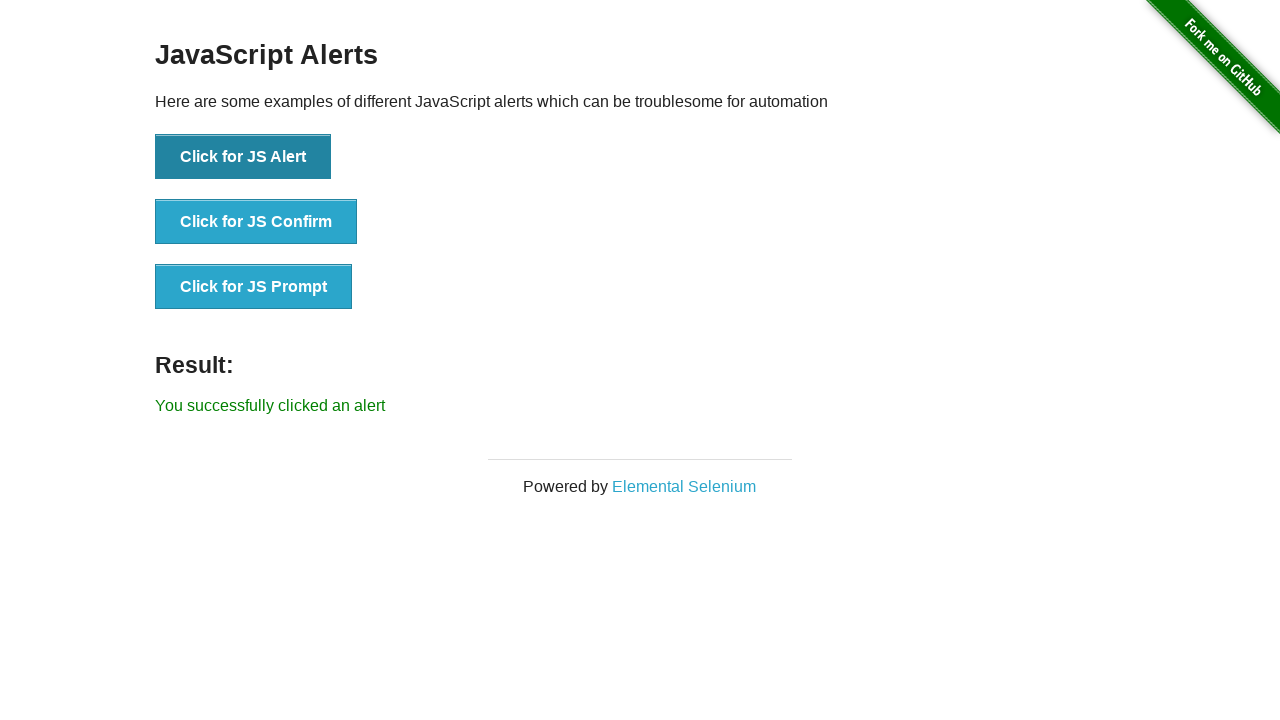